Verifies that the OrangeHRM logo is displayed on the login page by checking the visibility of the branding element.

Starting URL: https://opensource-demo.orangehrmlive.com/web/index.php/auth/login

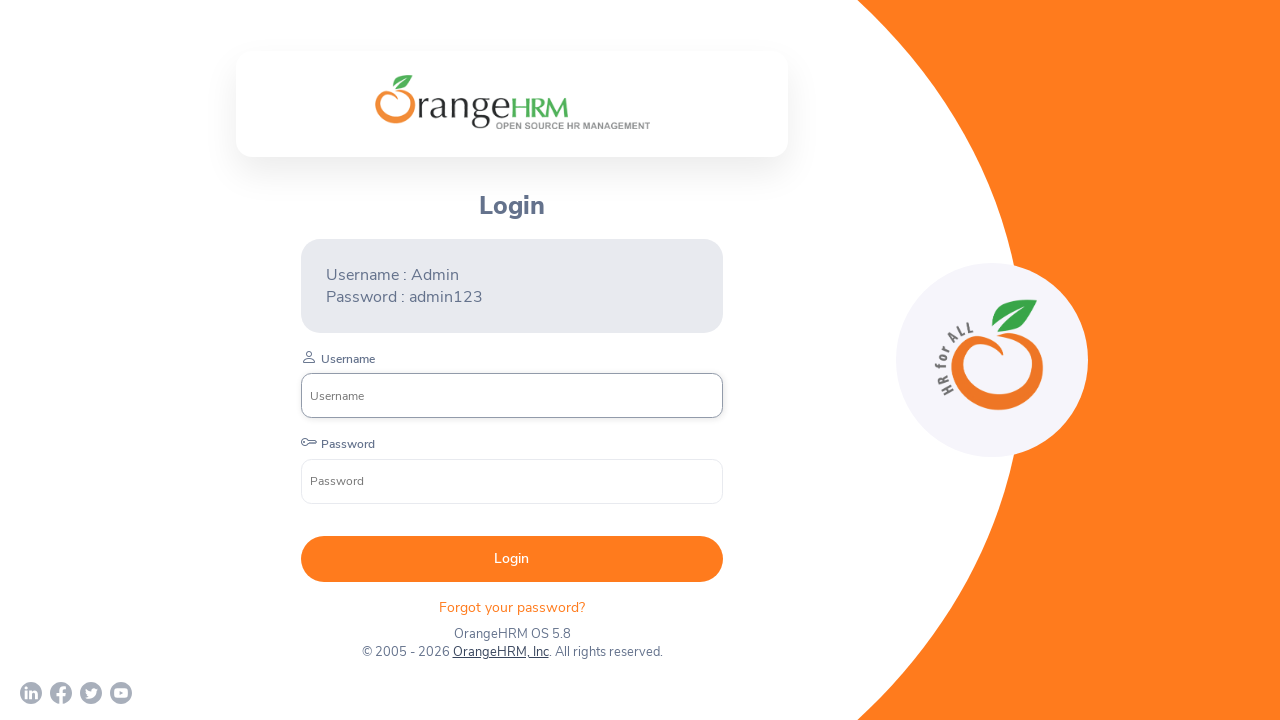

Waited for OrangeHRM logo branding element to become visible
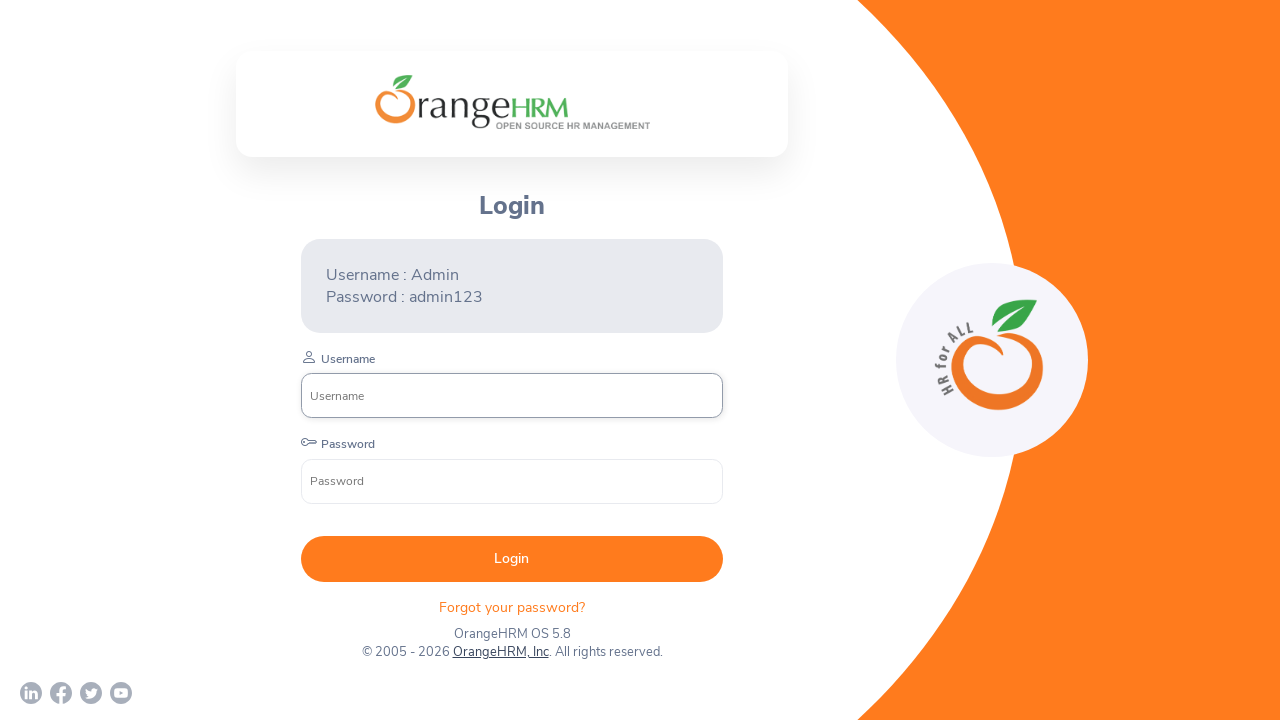

Verified that OrangeHRM logo is displayed on the login page
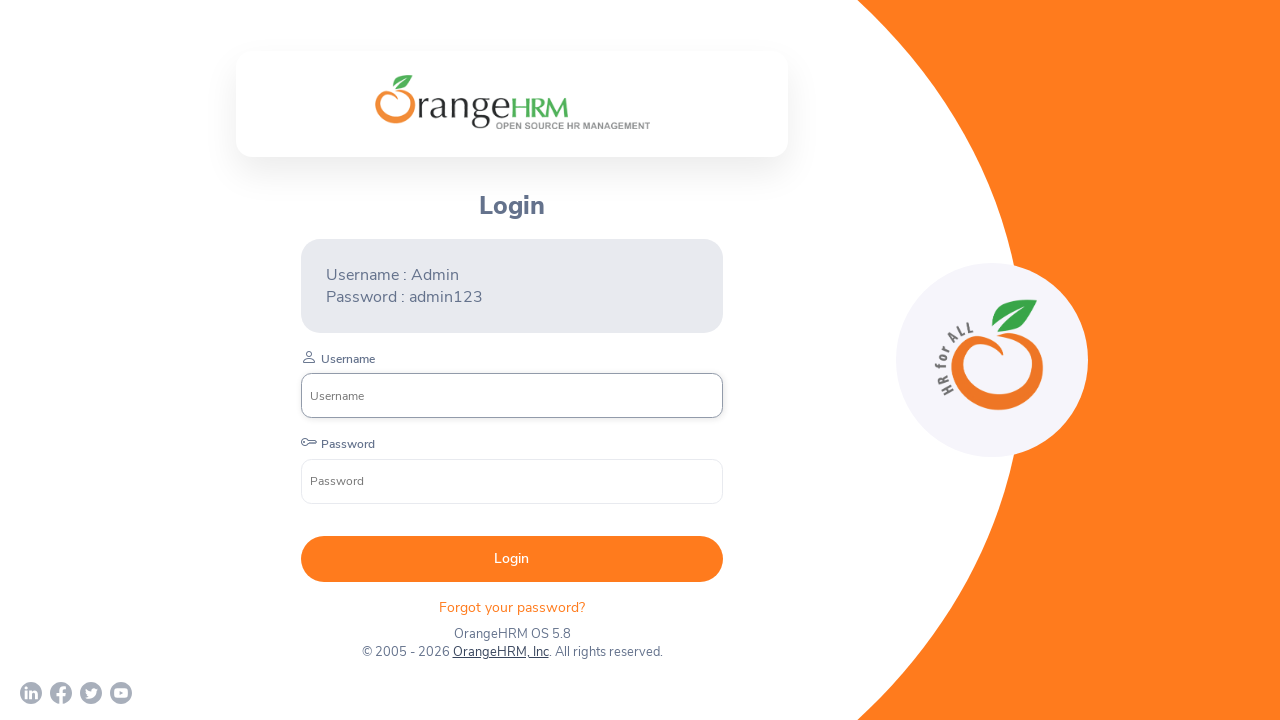

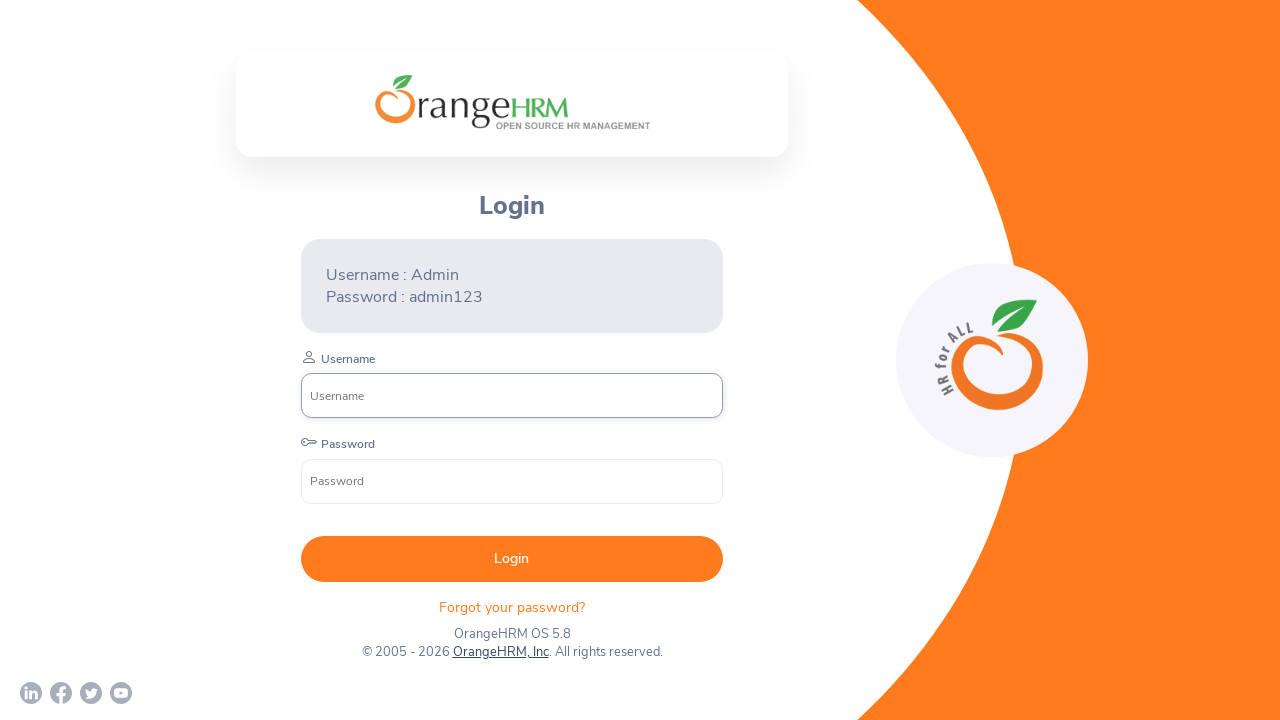